Tests JavaScript alert handling by triggering a confirm dialog and accepting it

Starting URL: https://the-internet.herokuapp.com/javascript_alerts

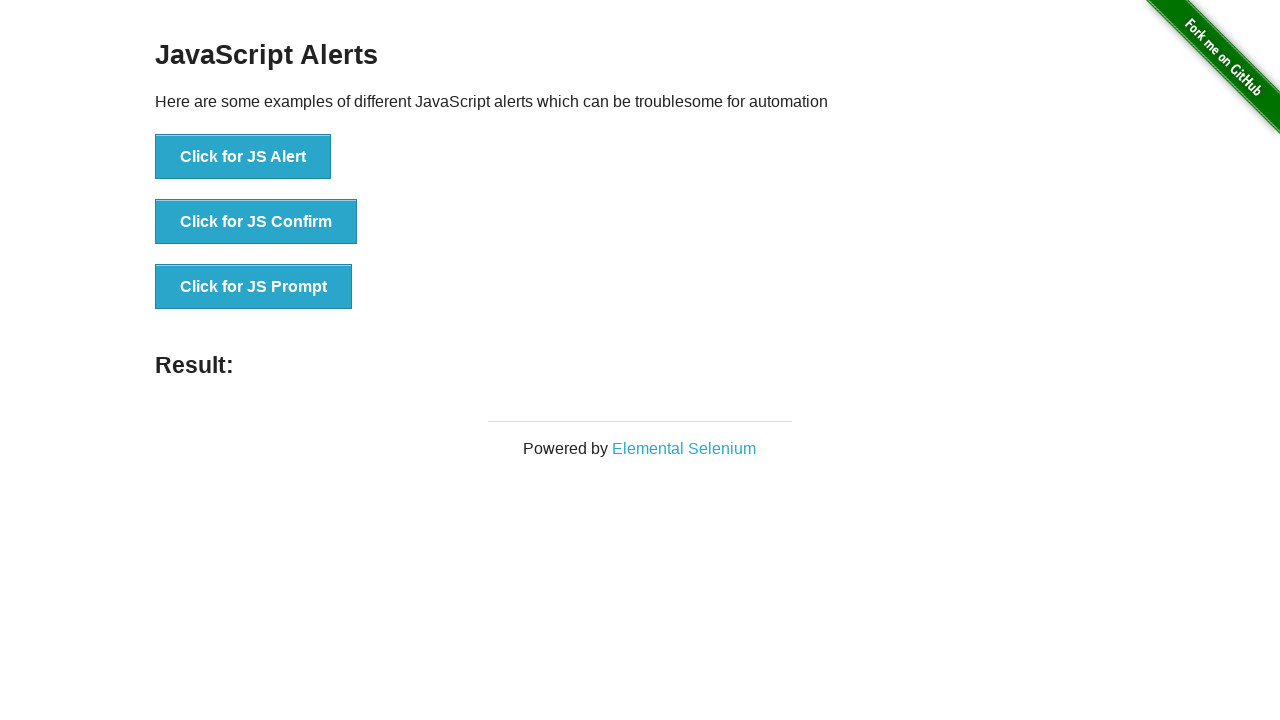

Set up dialog handler to accept confirm dialogs
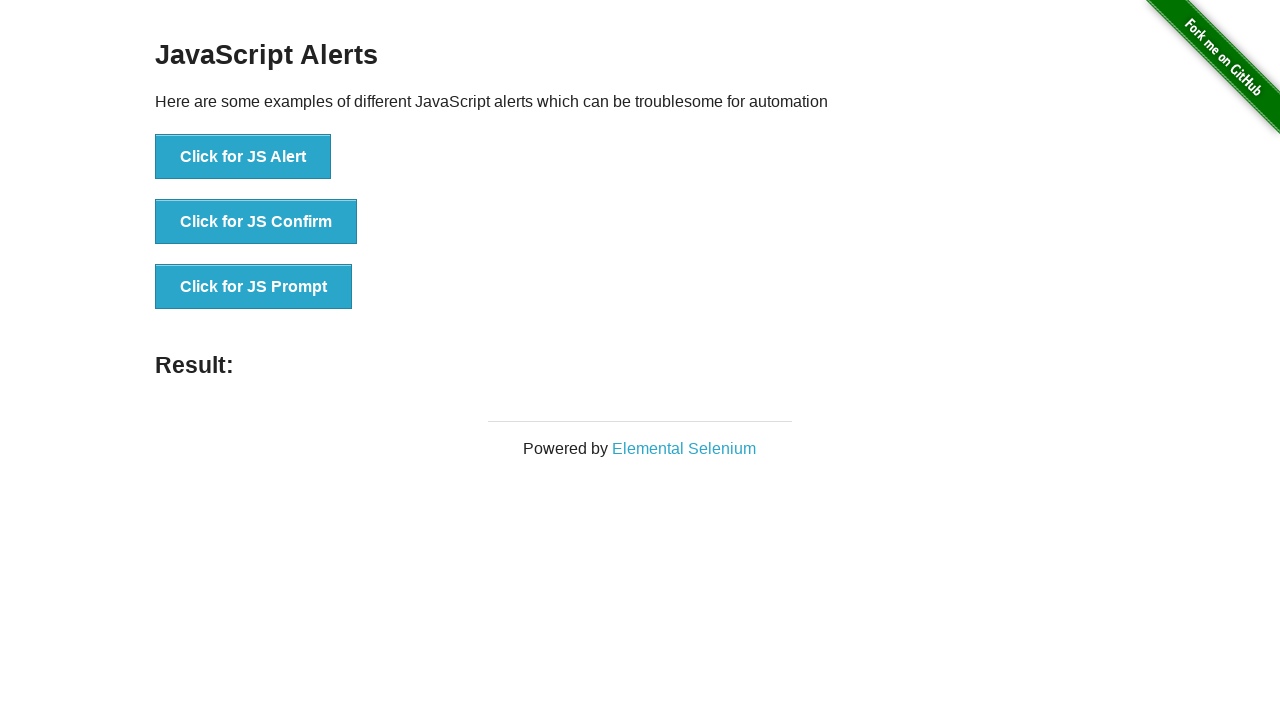

Clicked JS Confirm button to trigger confirm dialog at (256, 222) on xpath=//button[@onclick='jsConfirm()']
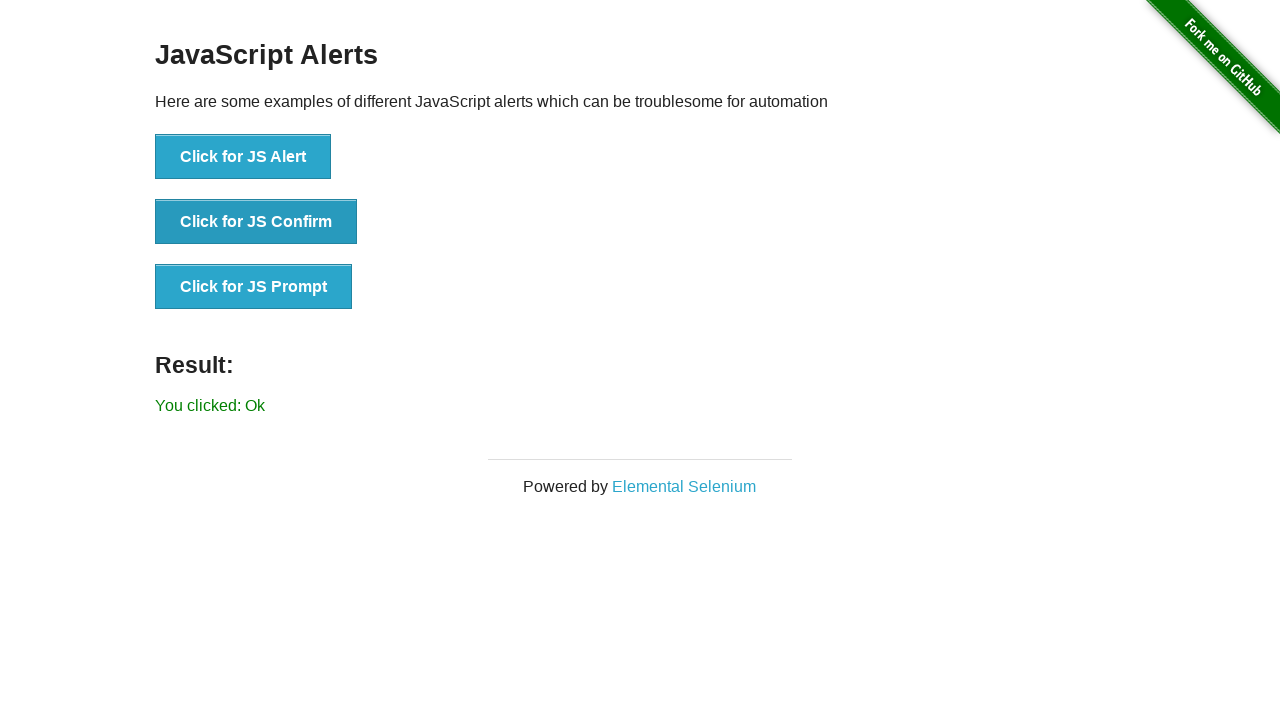

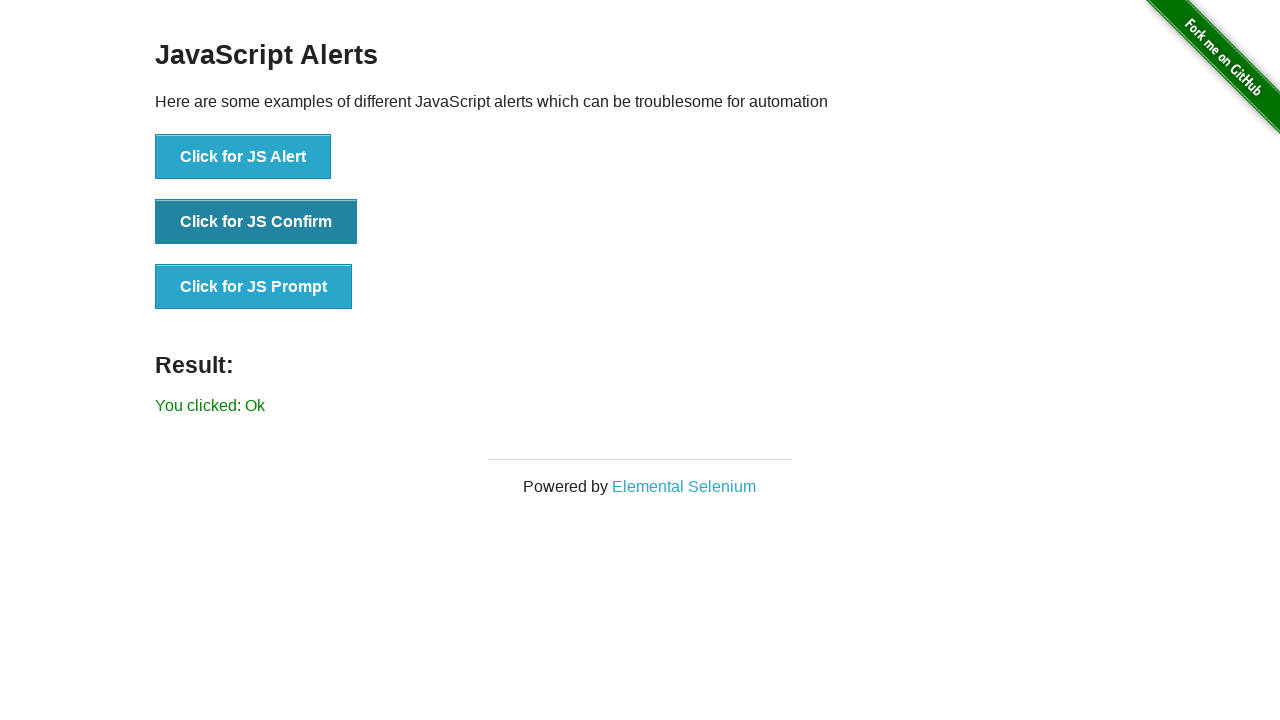